Tests drag and drop functionality on jQuery UI demo page by dragging an element and dropping it onto a target area within an iframe.

Starting URL: https://jqueryui.com/droppable/

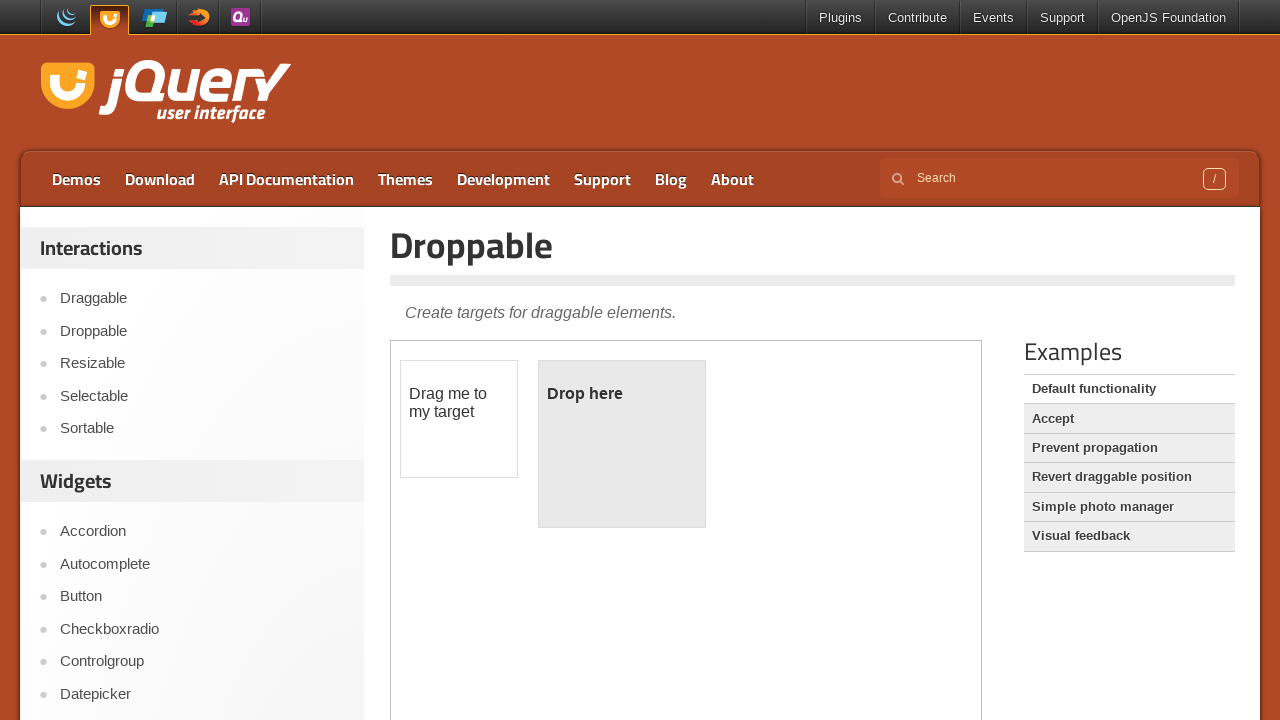

Set viewport size to 1920x1080
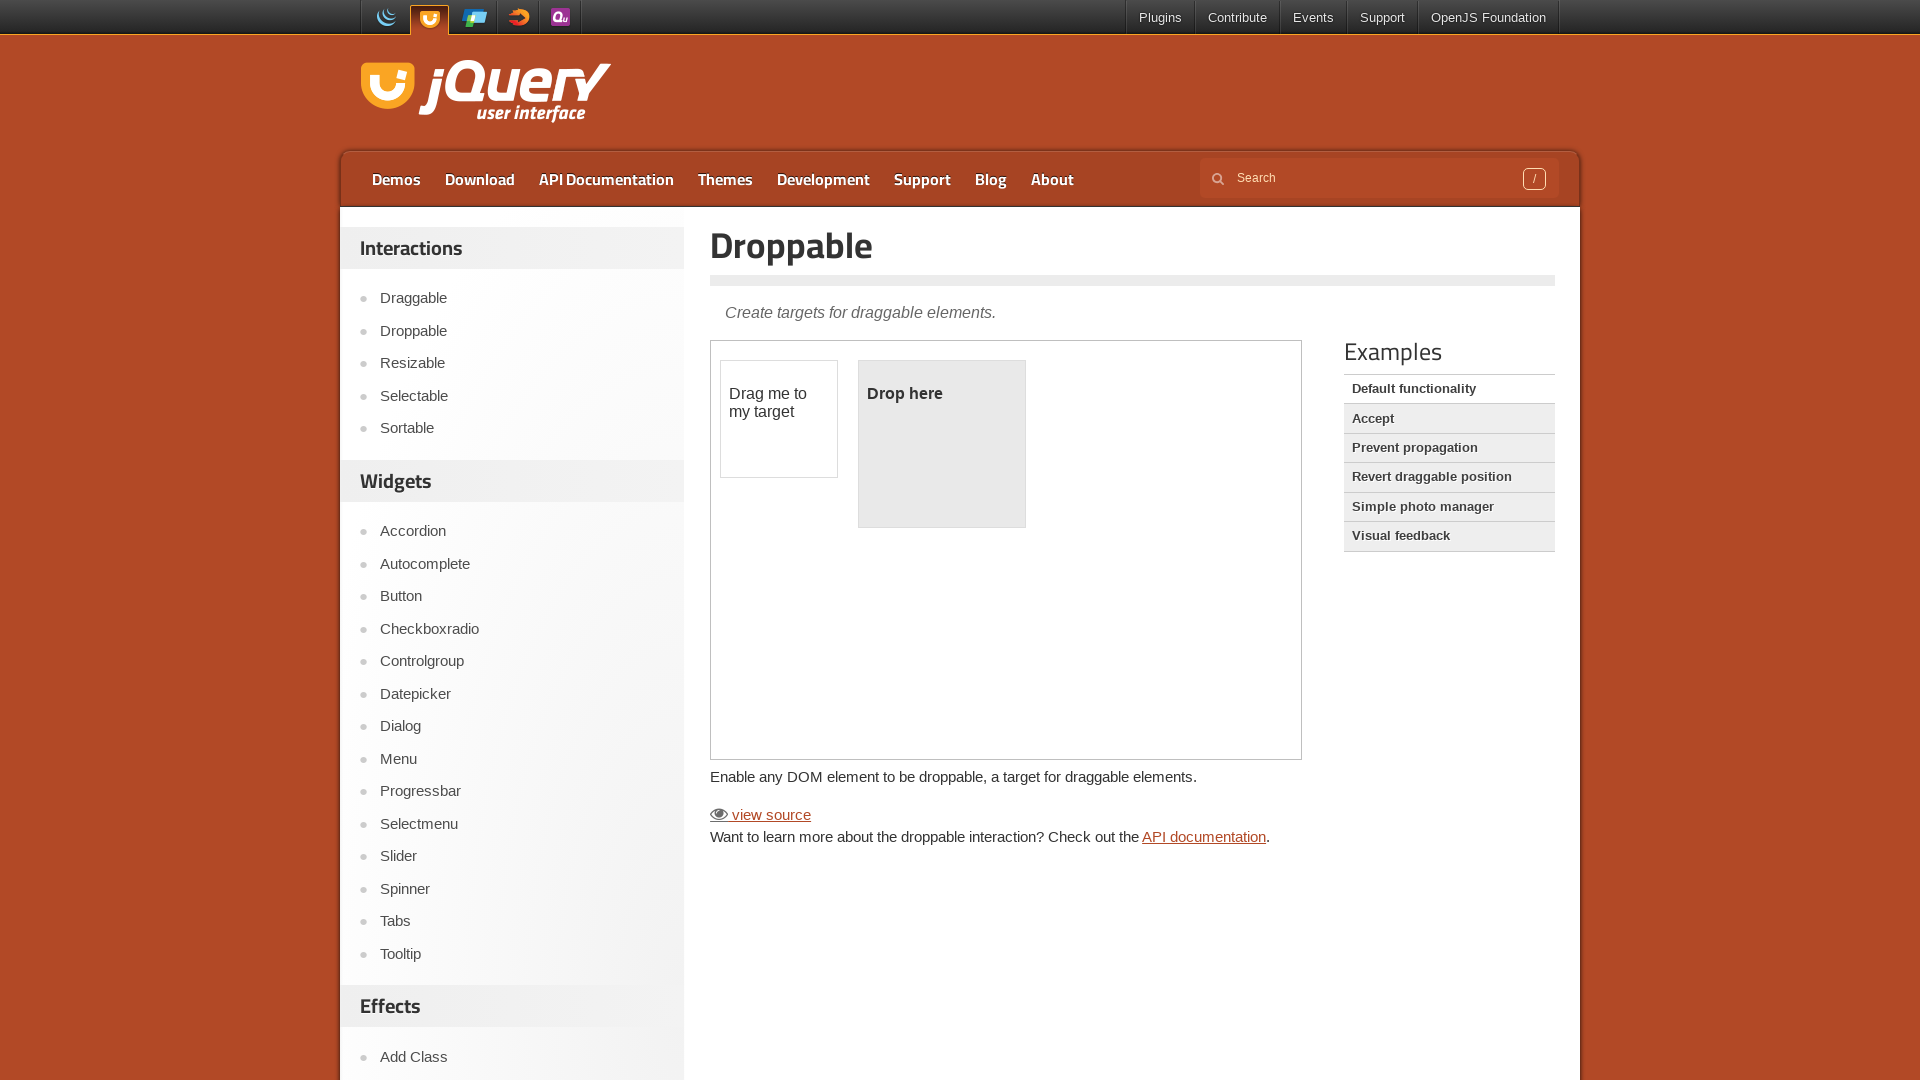

Located iframe with droppable demo
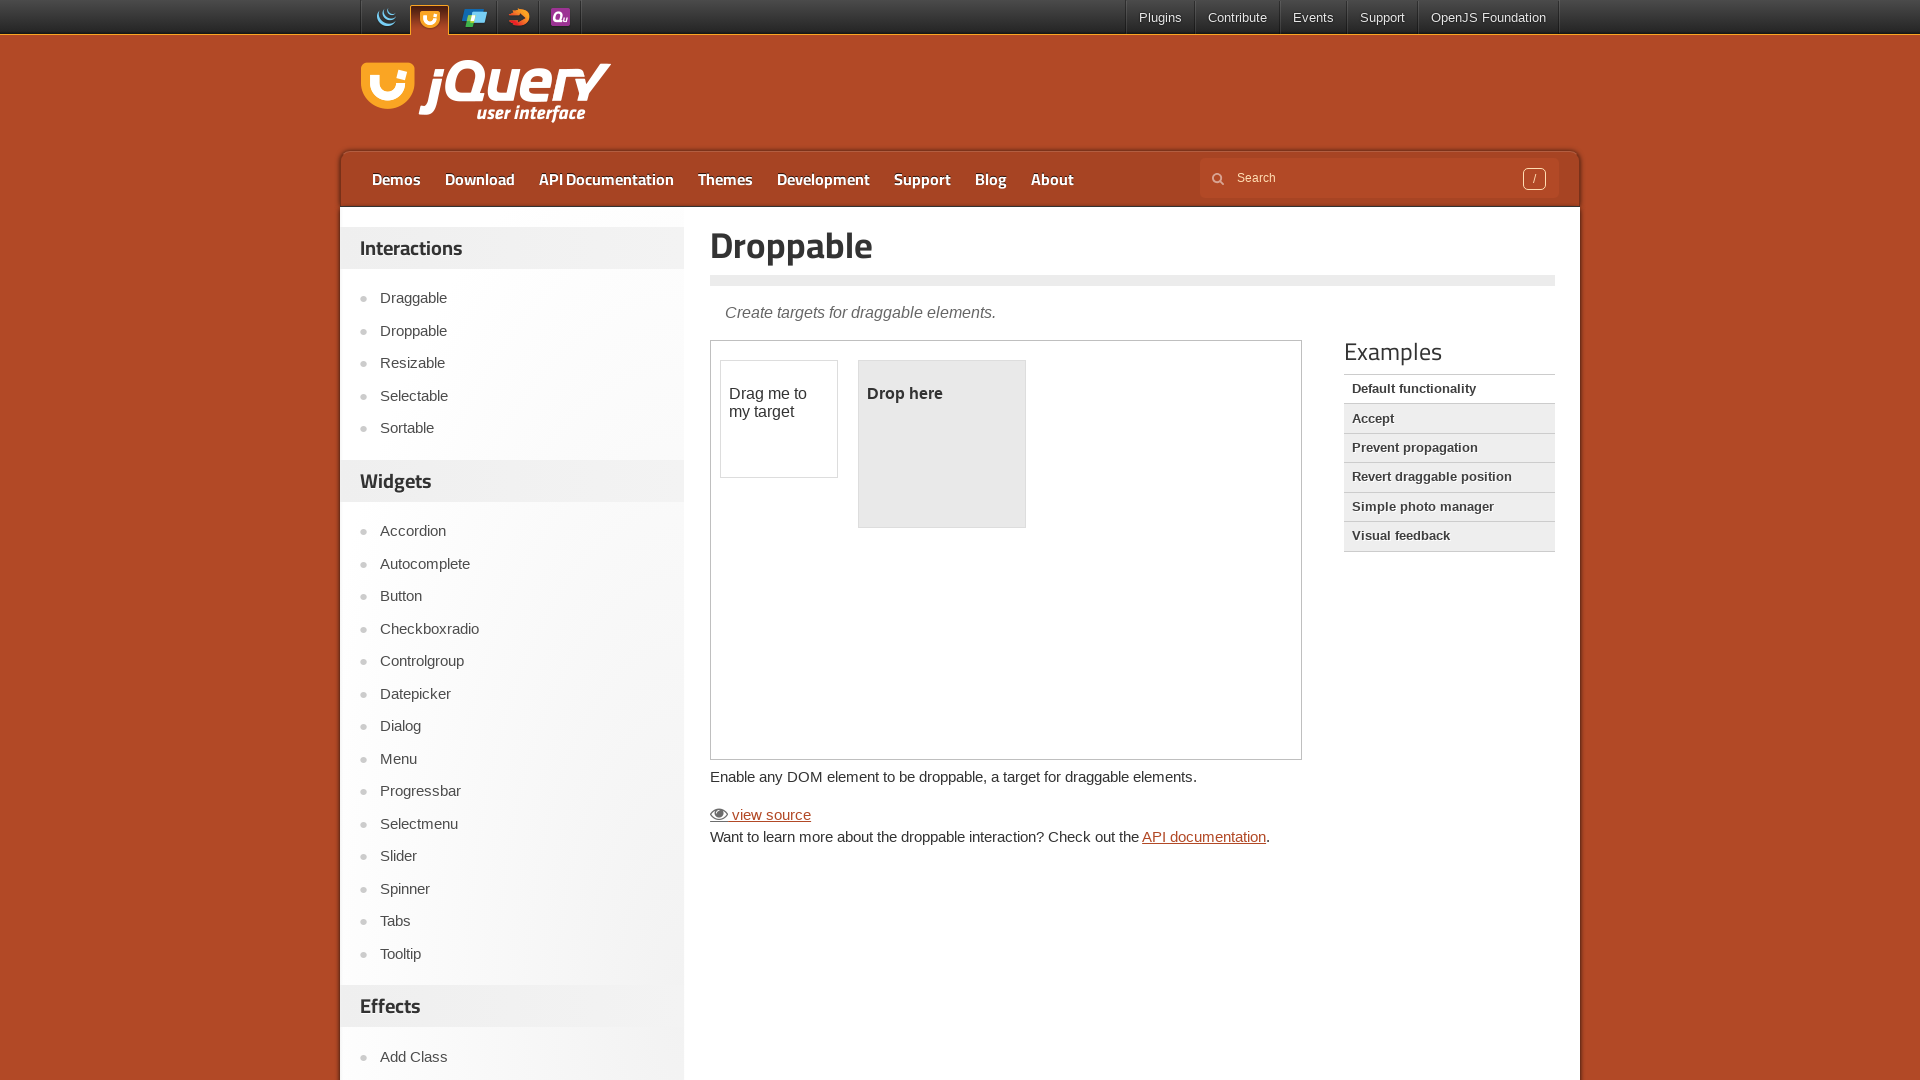

Located draggable source element
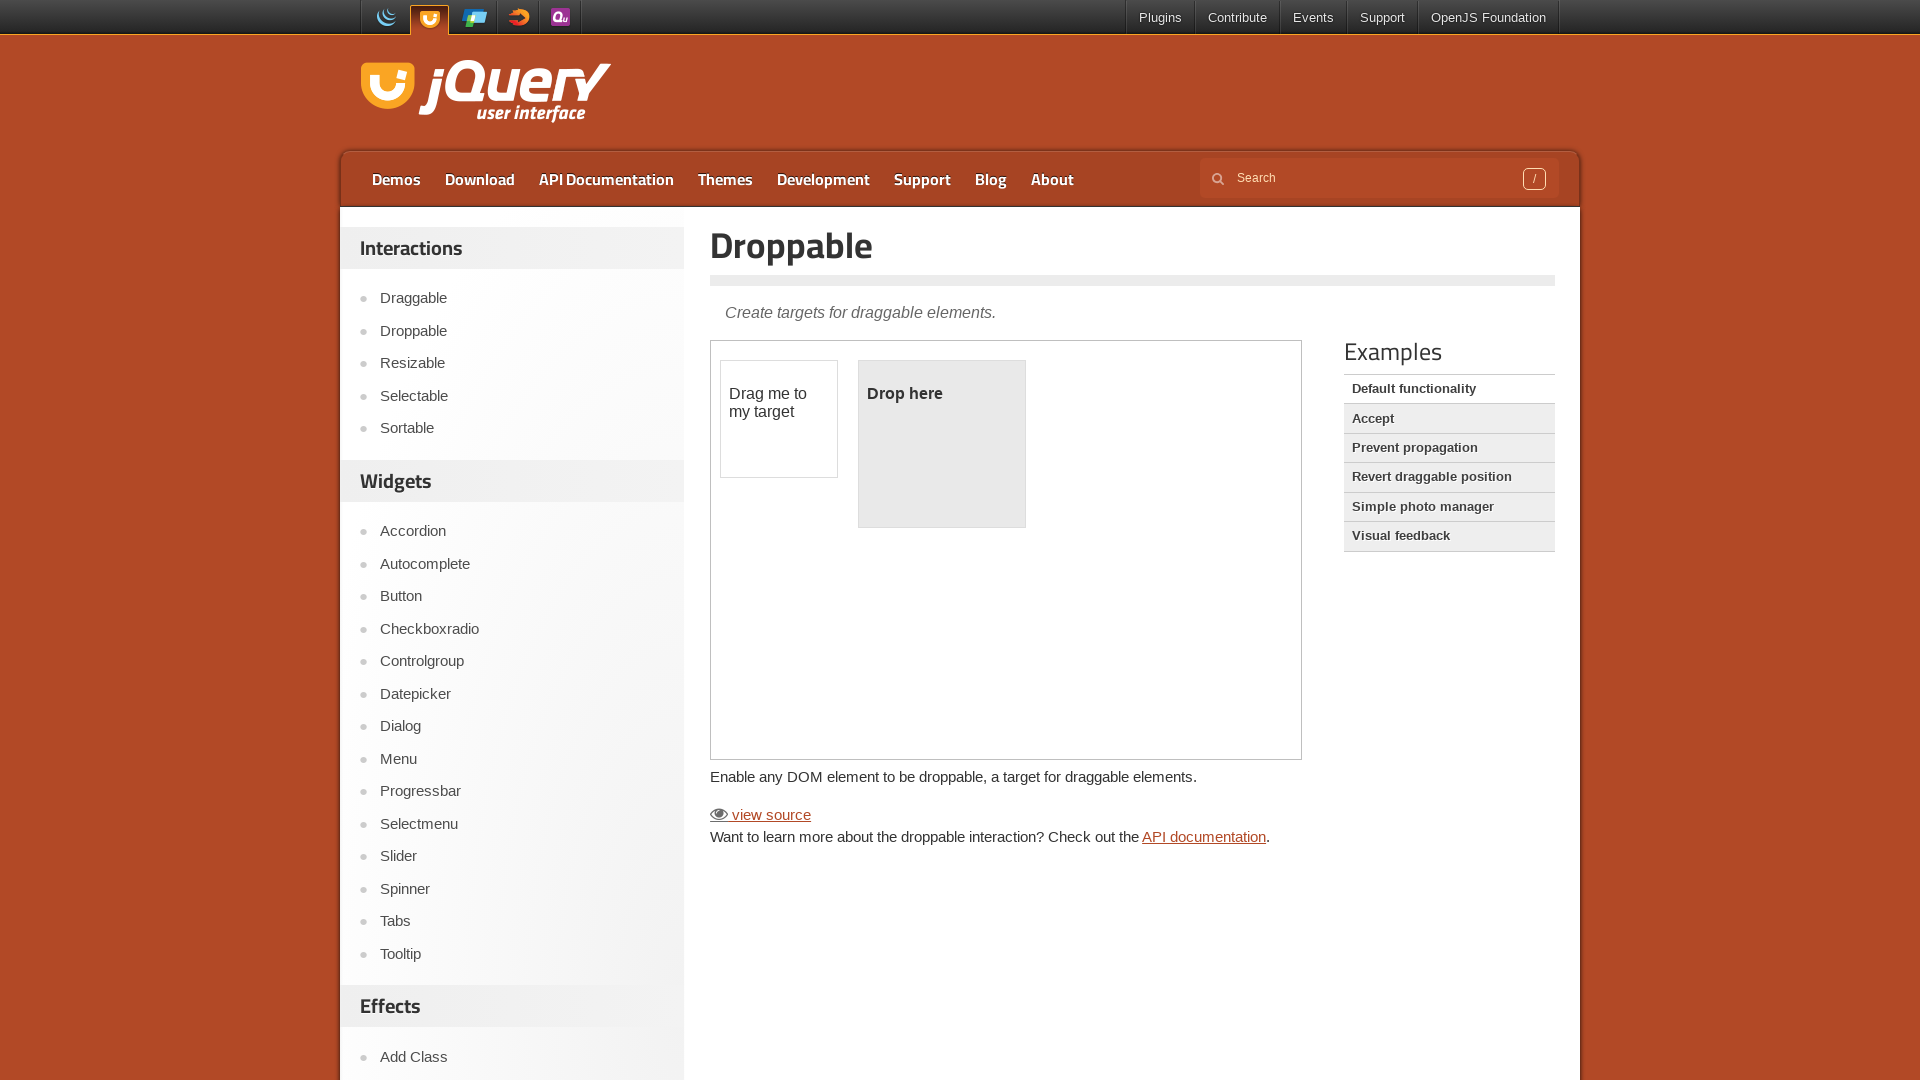

Located droppable target element
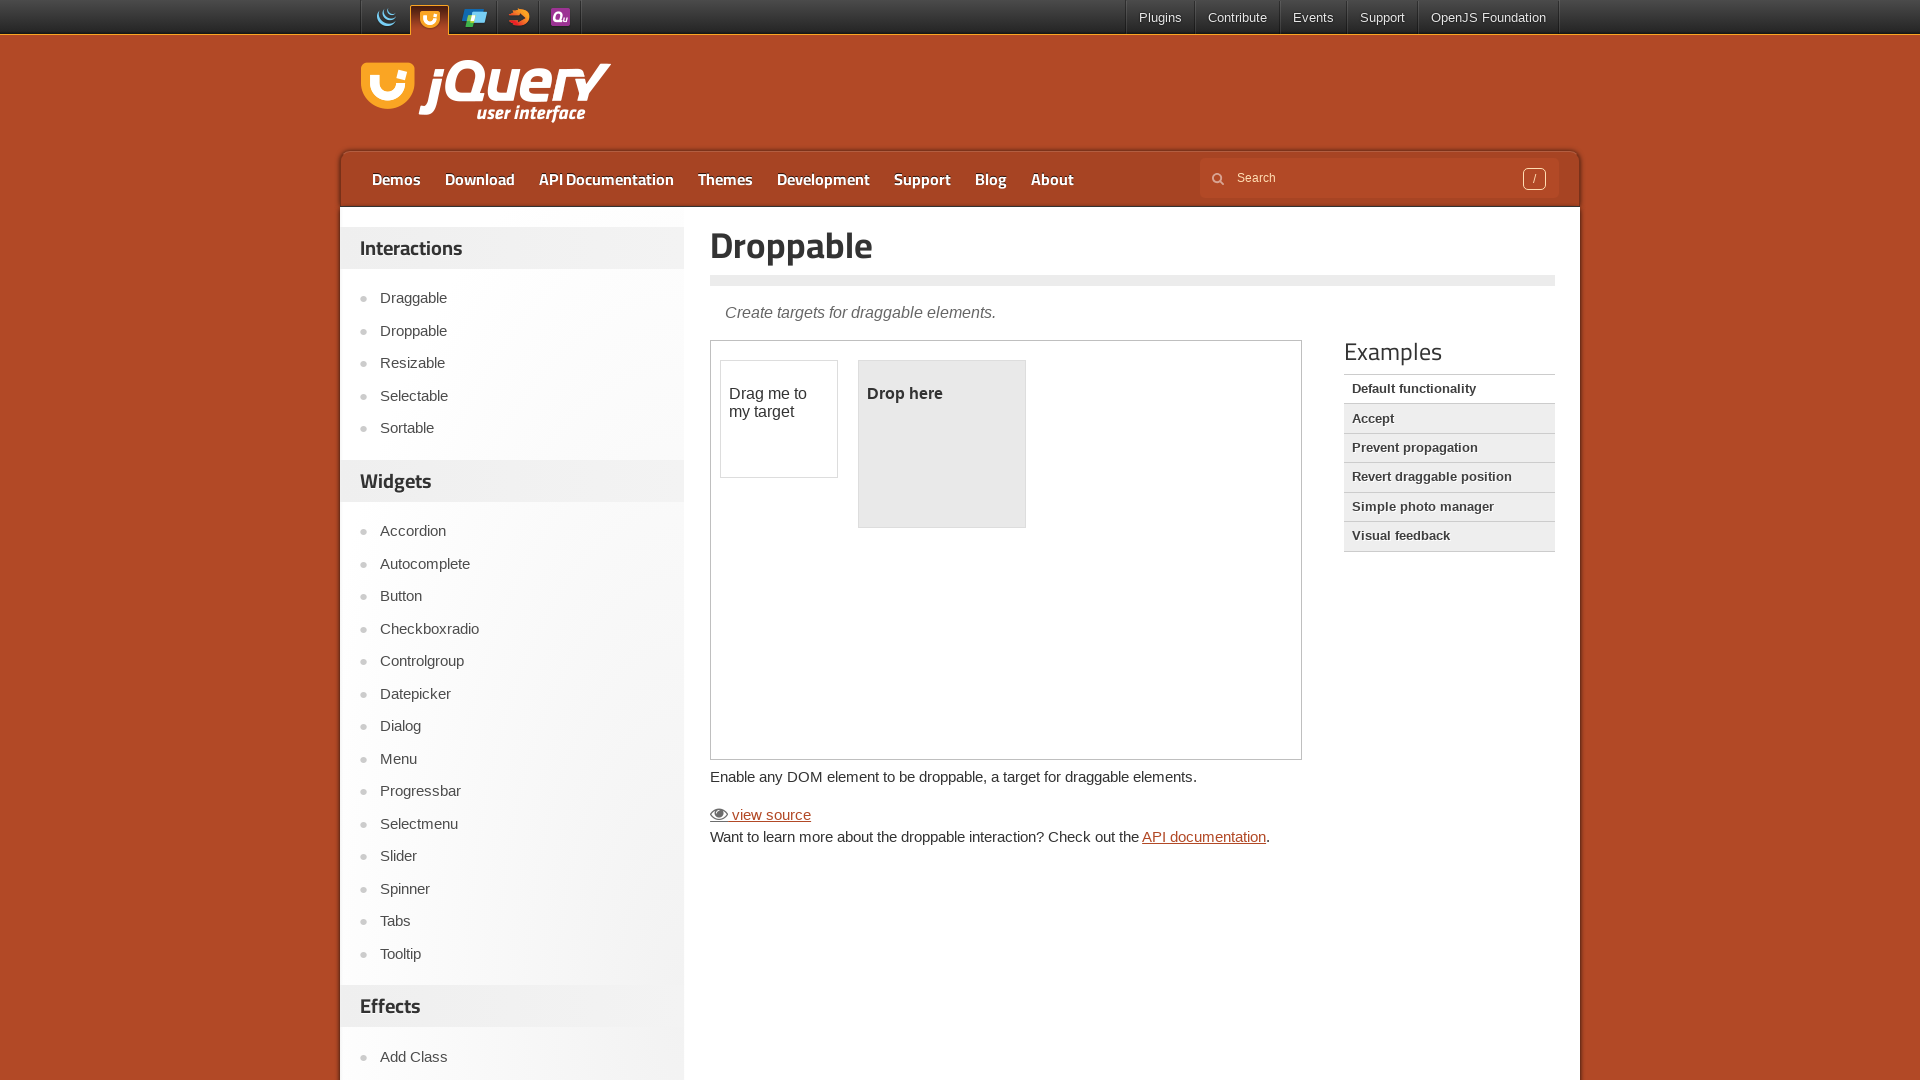

Dragged source element onto droppable target at (942, 444)
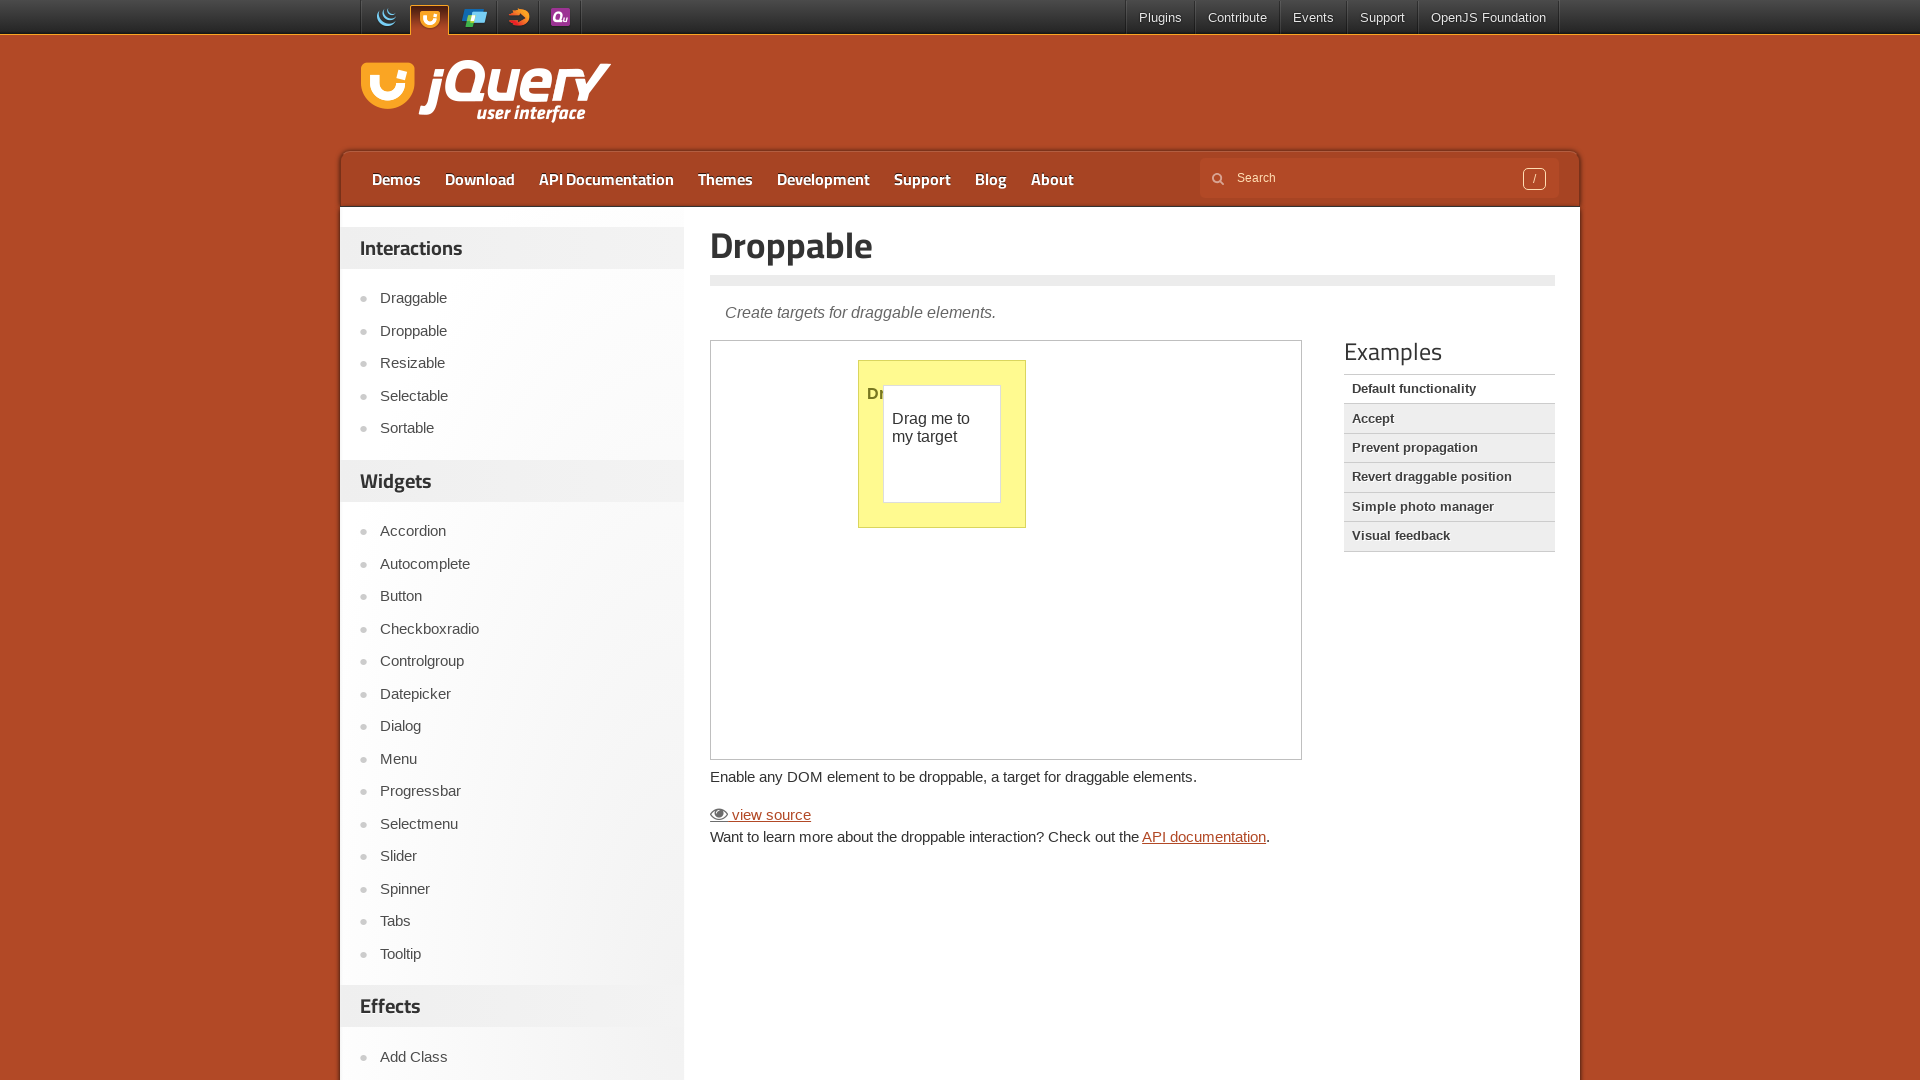

Waited 1000ms to observe drag and drop result
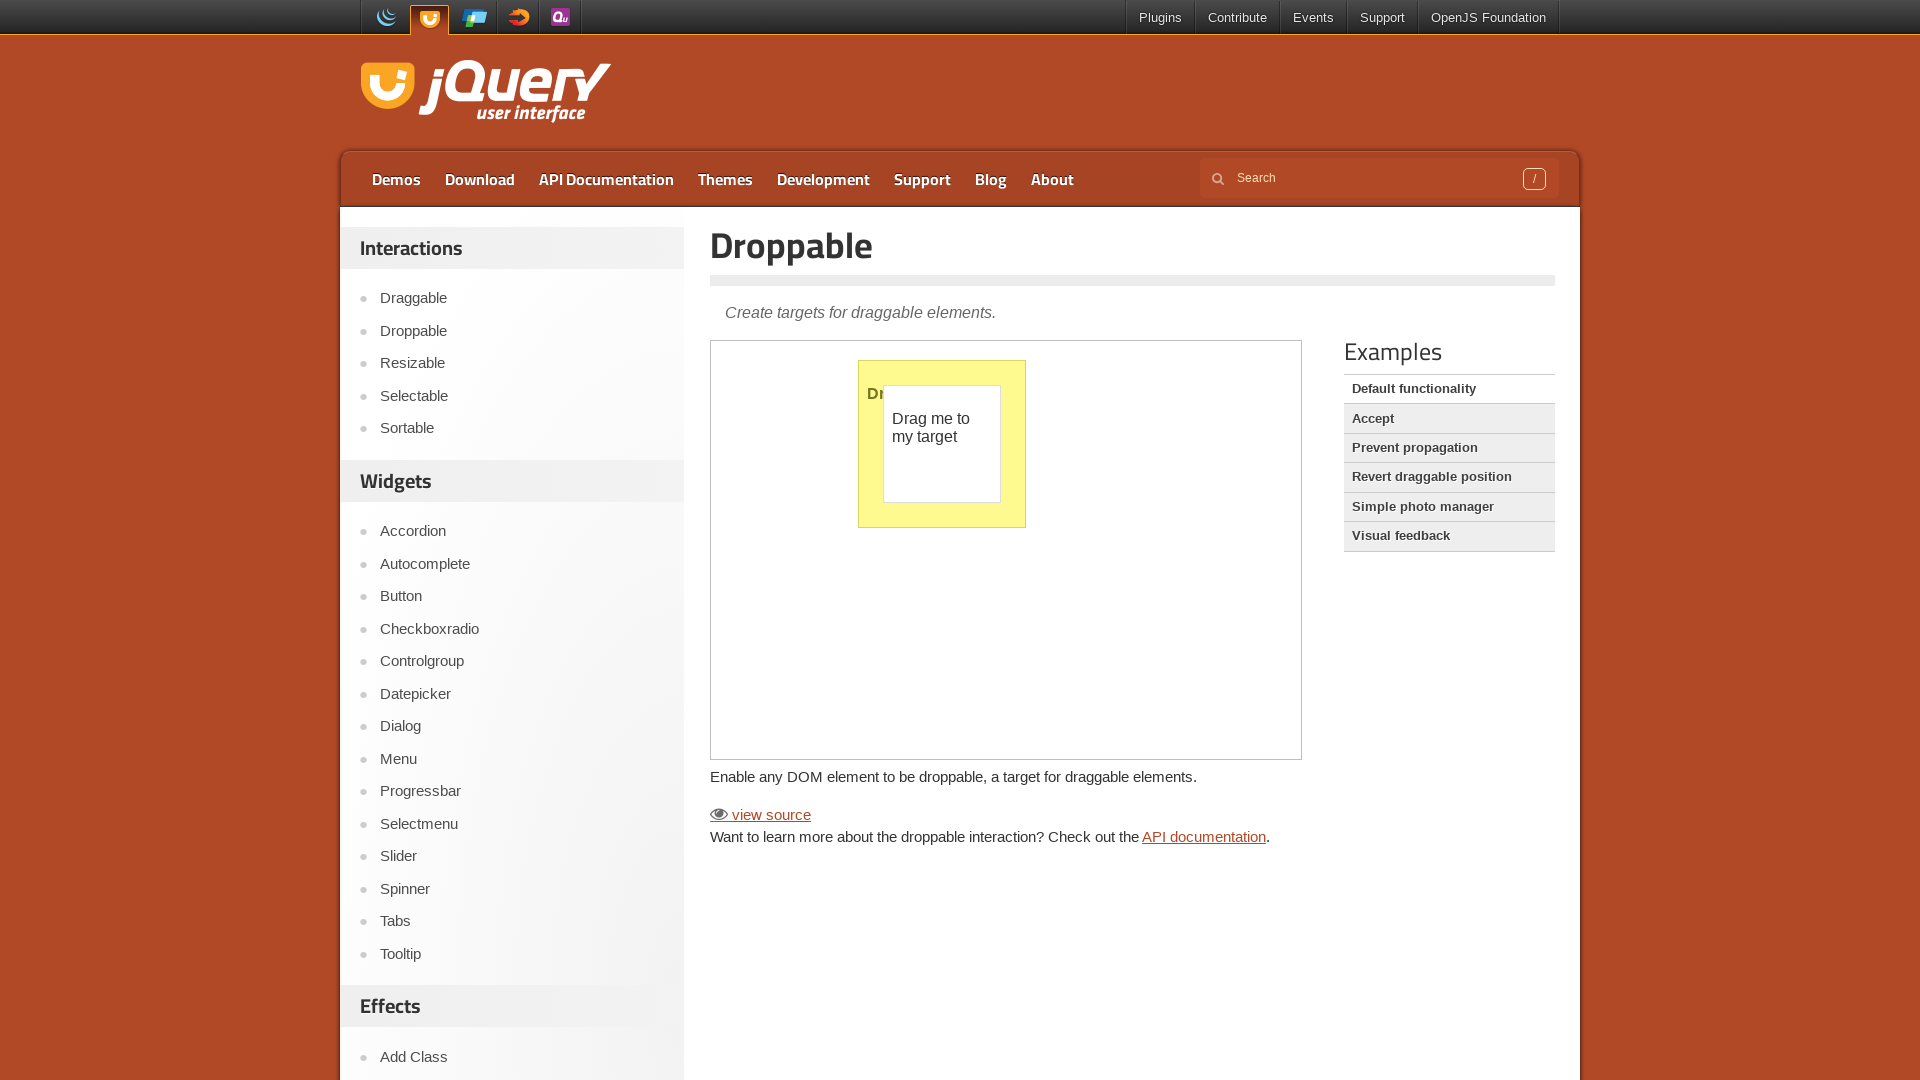

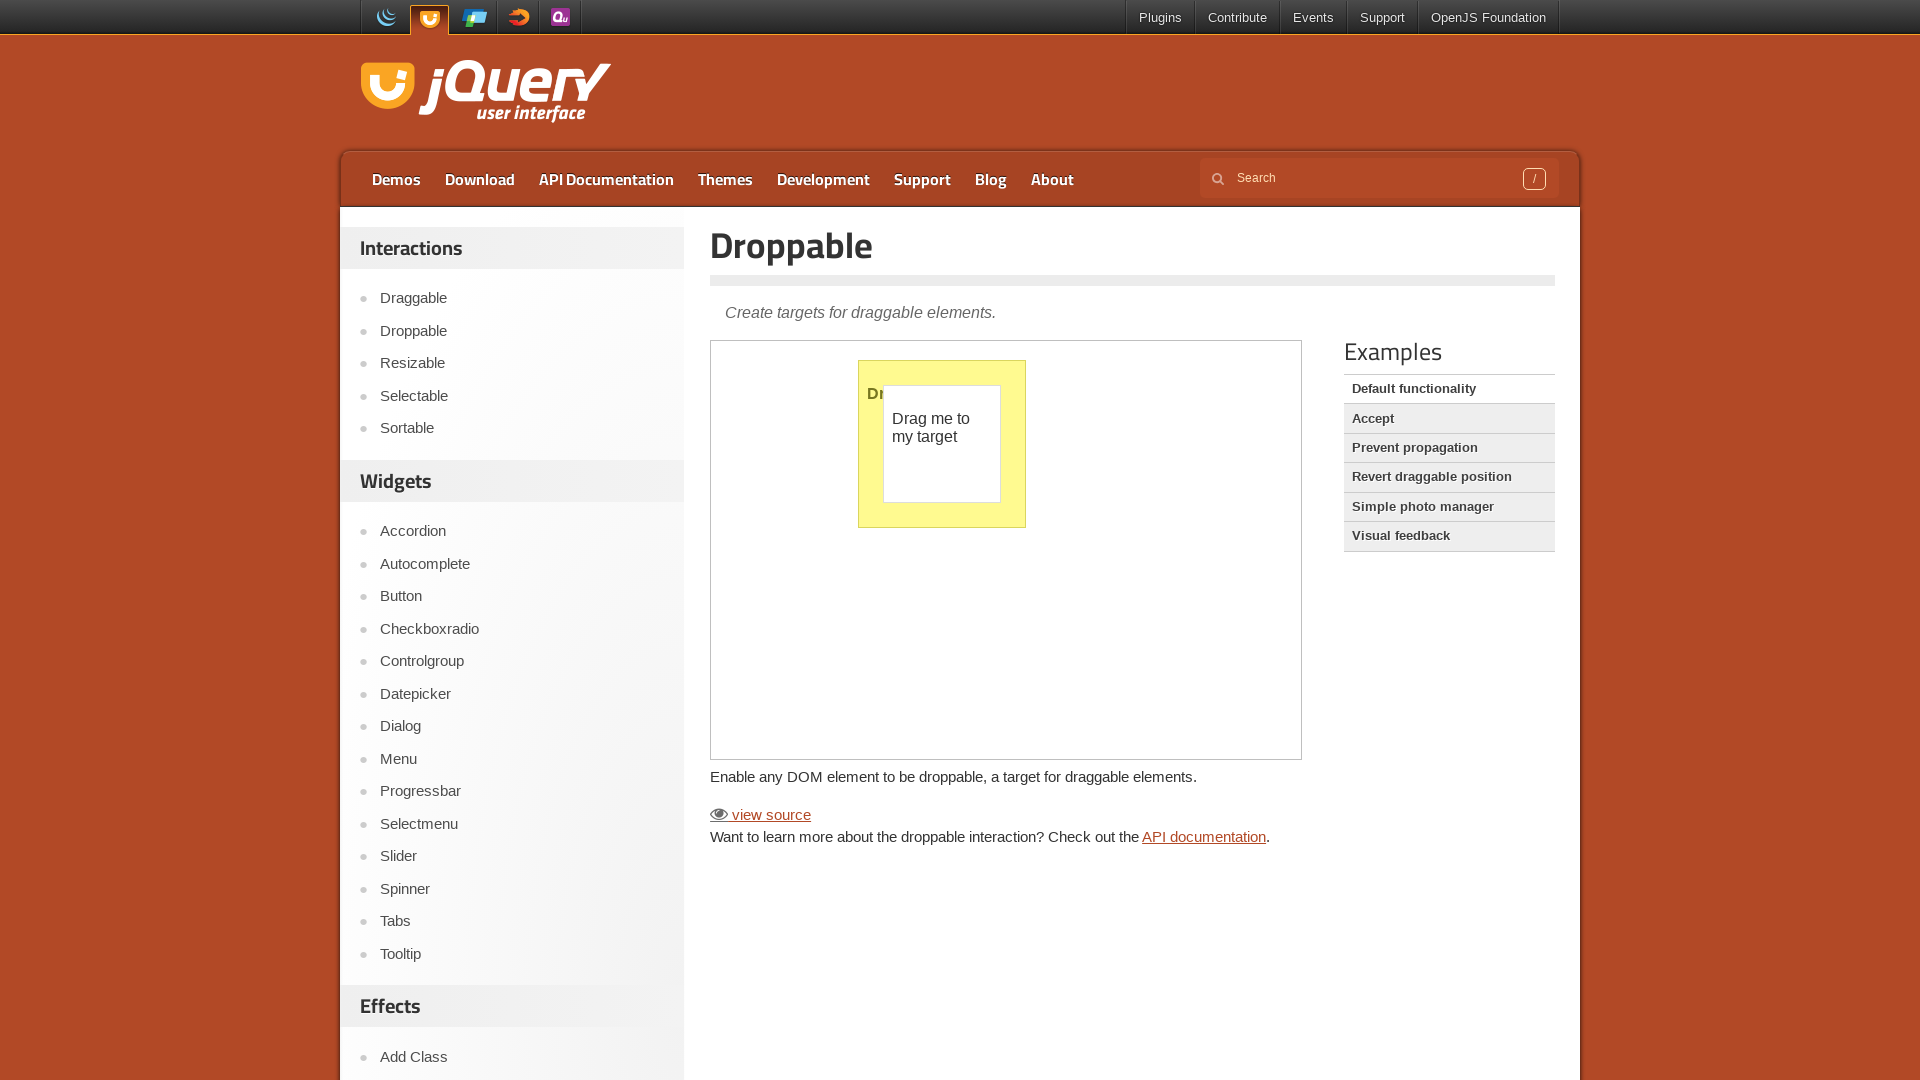